Tests that the counter displays the current number of todo items as items are added

Starting URL: https://demo.playwright.dev/todomvc

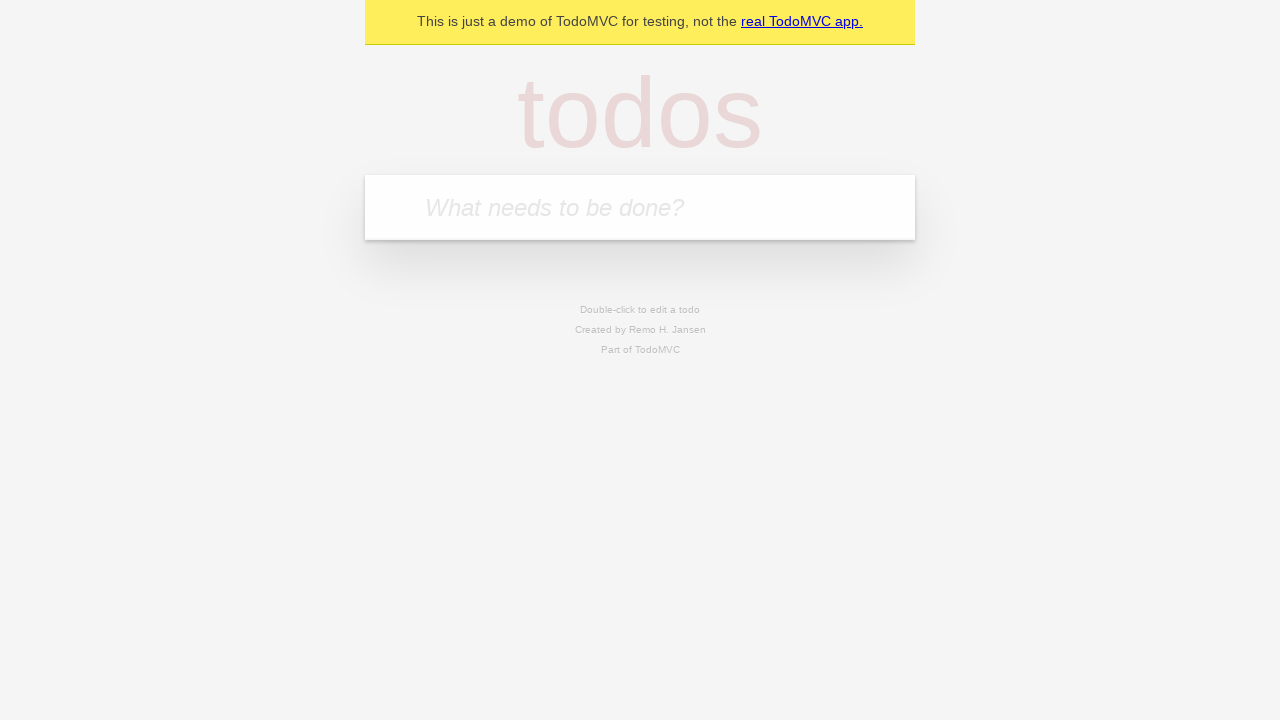

Filled todo input with 'buy some cheese' on internal:attr=[placeholder="What needs to be done?"i]
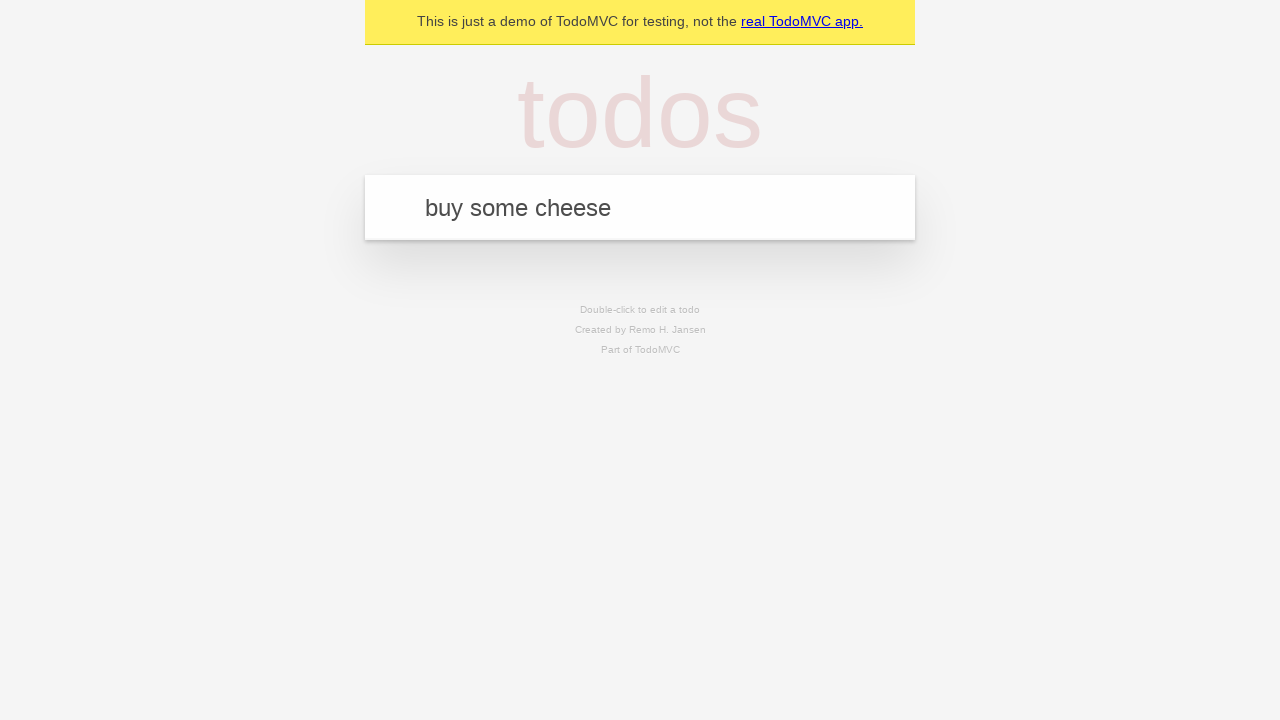

Pressed Enter to add first todo item on internal:attr=[placeholder="What needs to be done?"i]
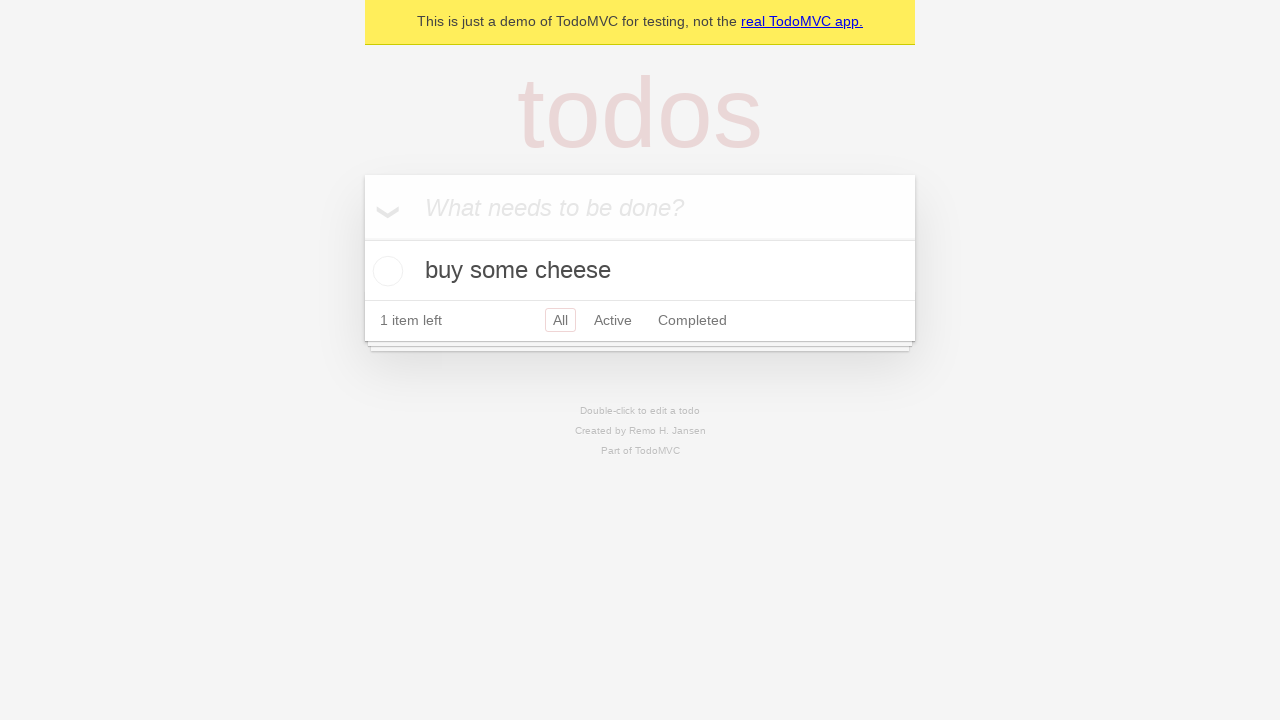

Todo counter element is visible
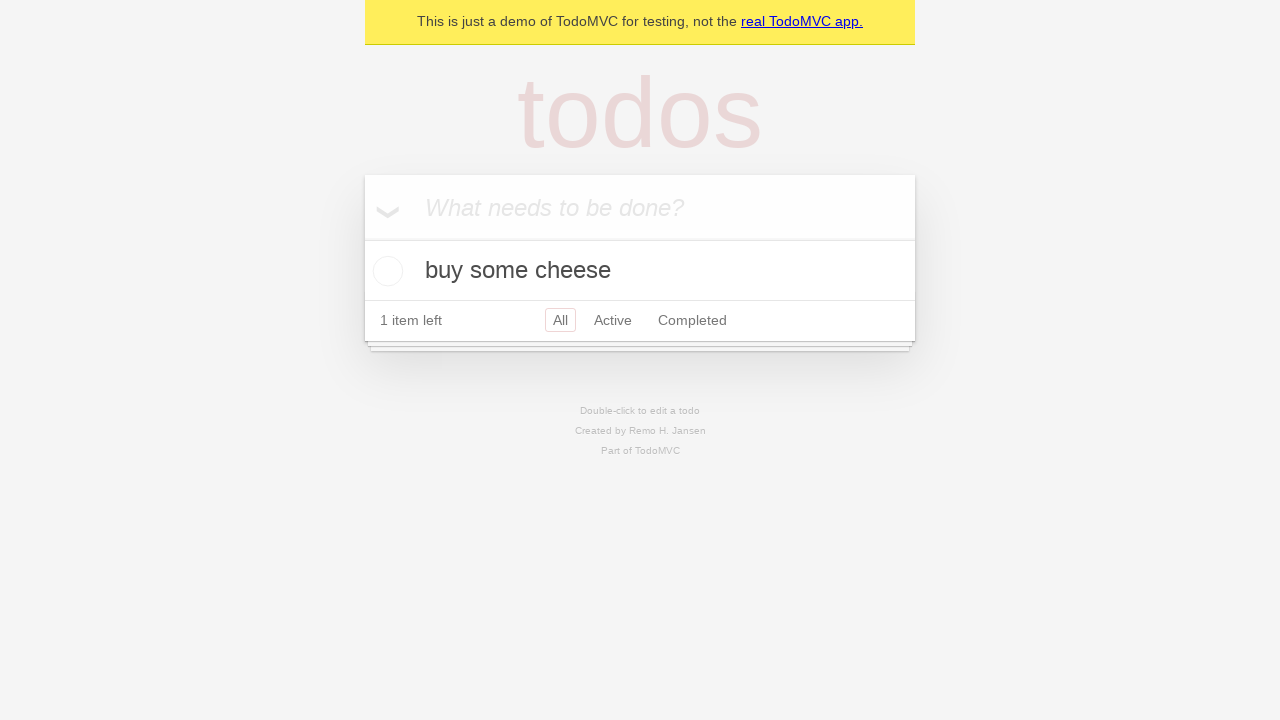

Filled todo input with 'feed the cat' on internal:attr=[placeholder="What needs to be done?"i]
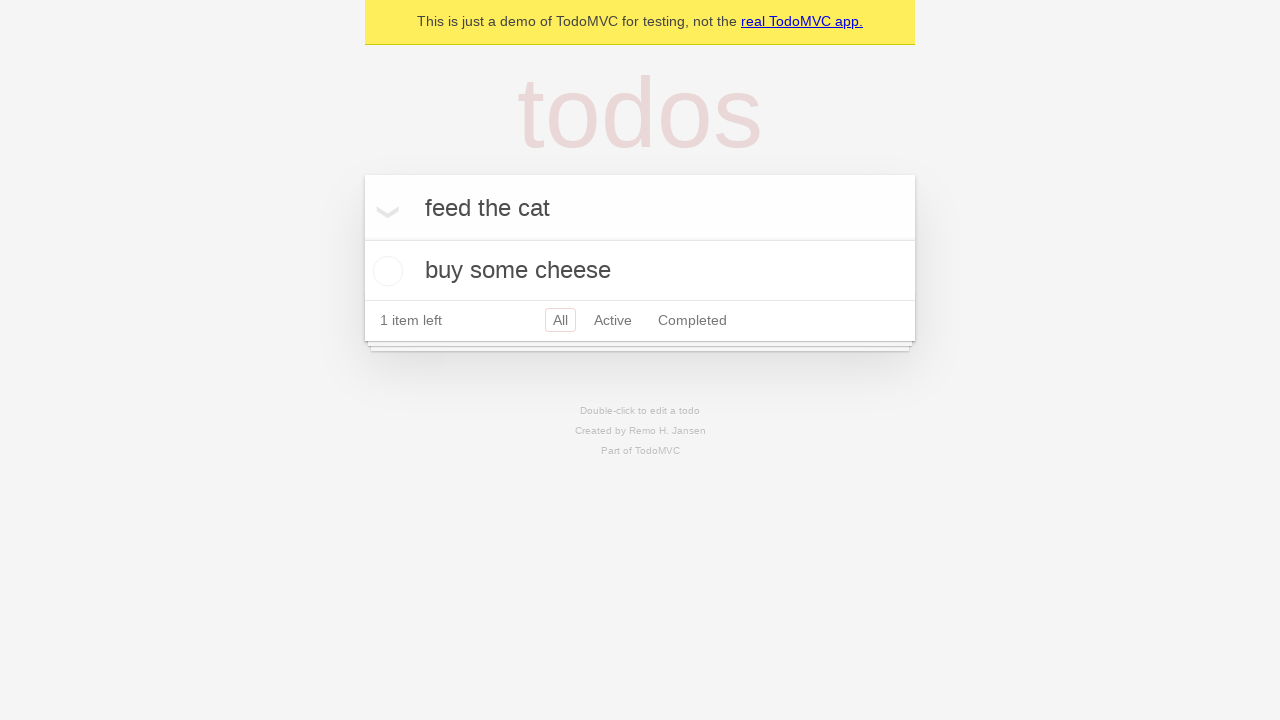

Pressed Enter to add second todo item on internal:attr=[placeholder="What needs to be done?"i]
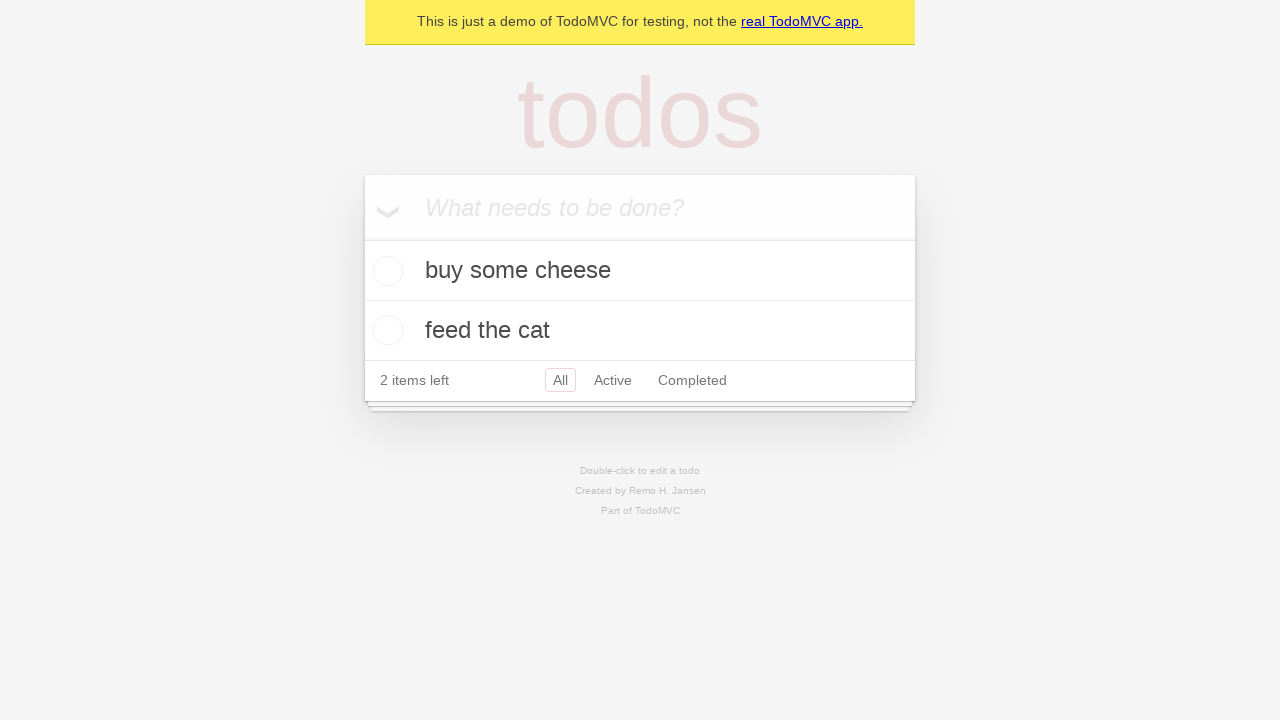

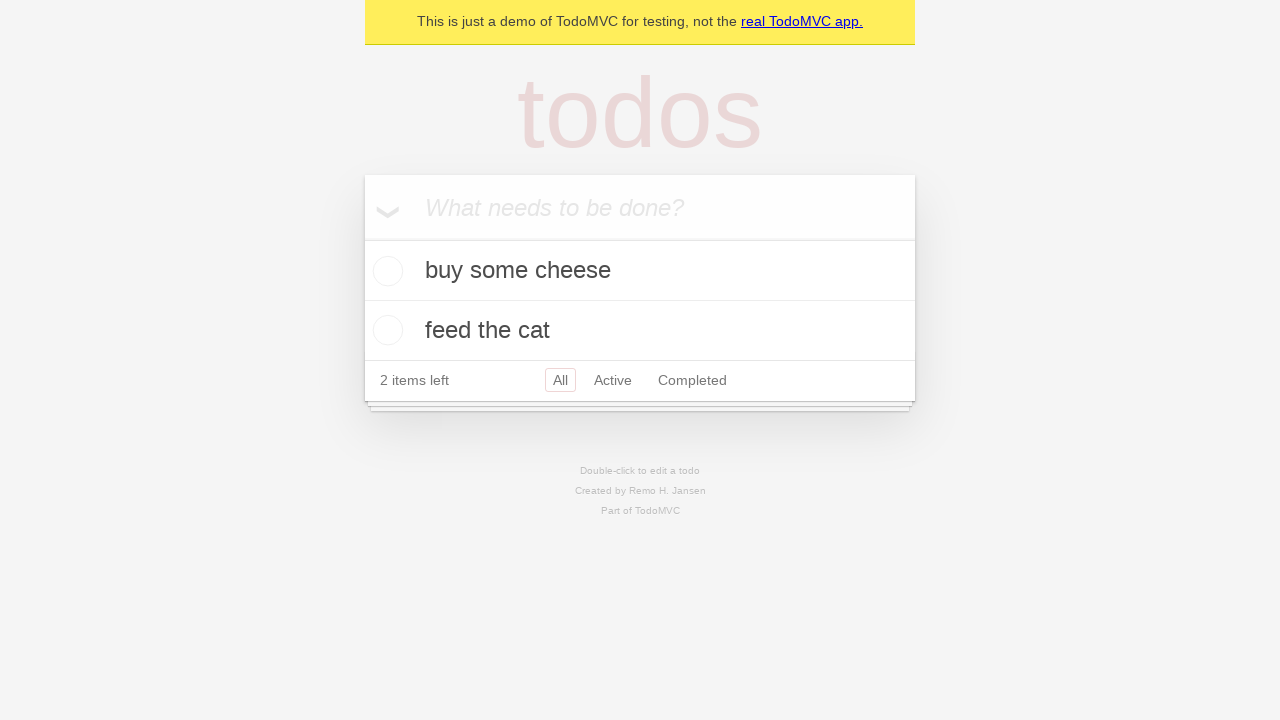